Tests clicking on the search button using getByRole locator

Starting URL: https://ecommerce-playground.lambdatest.io/

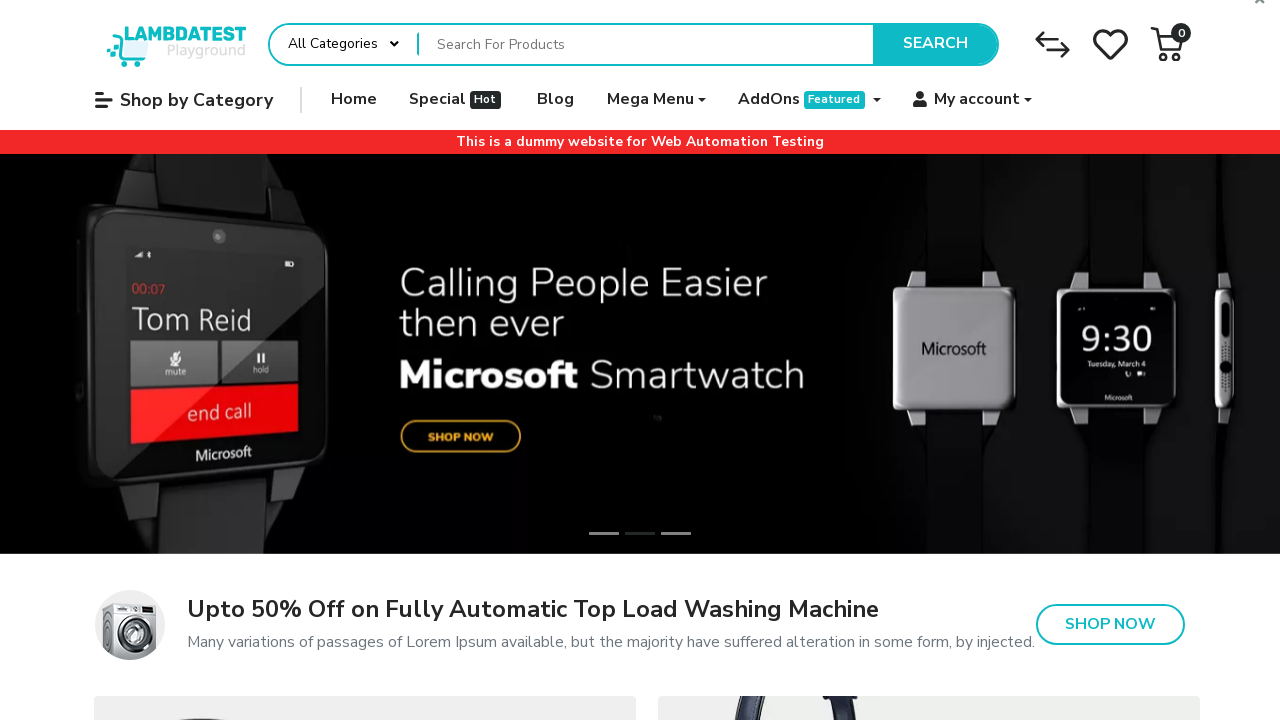

Clicked on the search button using getByRole locator at (935, 44) on internal:role=button[name="Search"i]
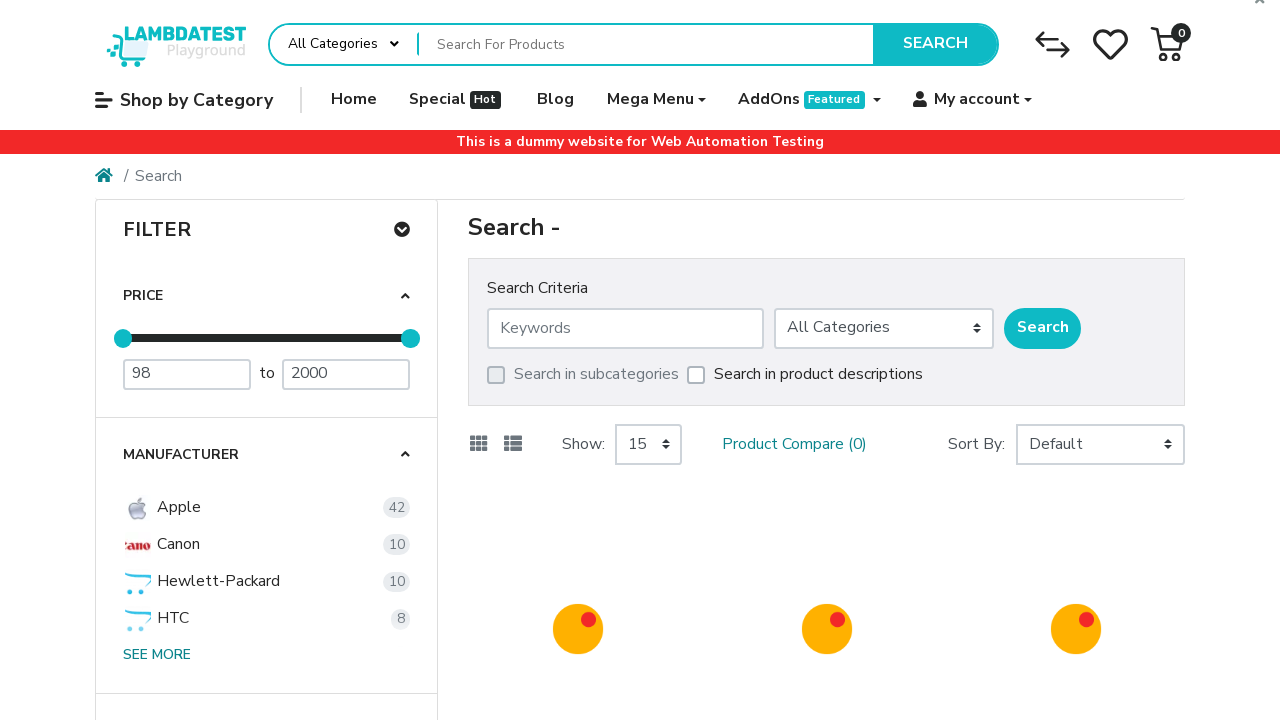

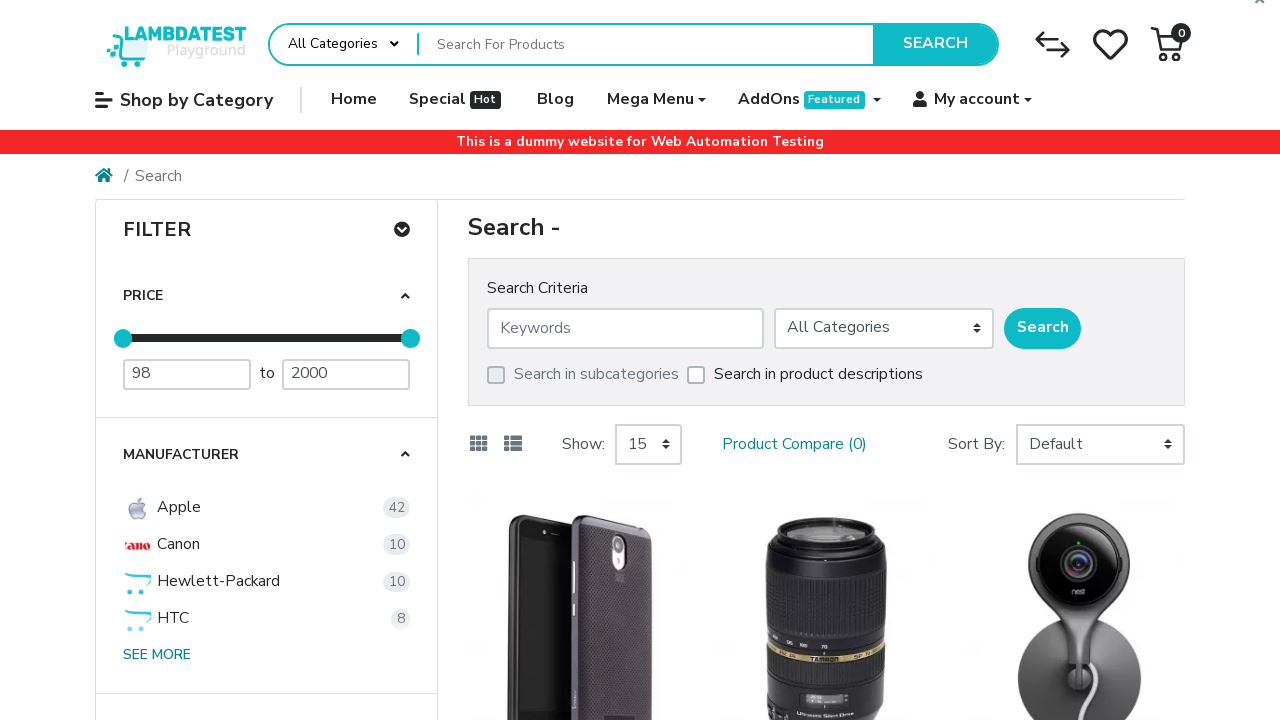